Tests browser navigation functionality including navigating to URLs, going back, forward, and refreshing the page

Starting URL: https://trytestingthis.netlify.app

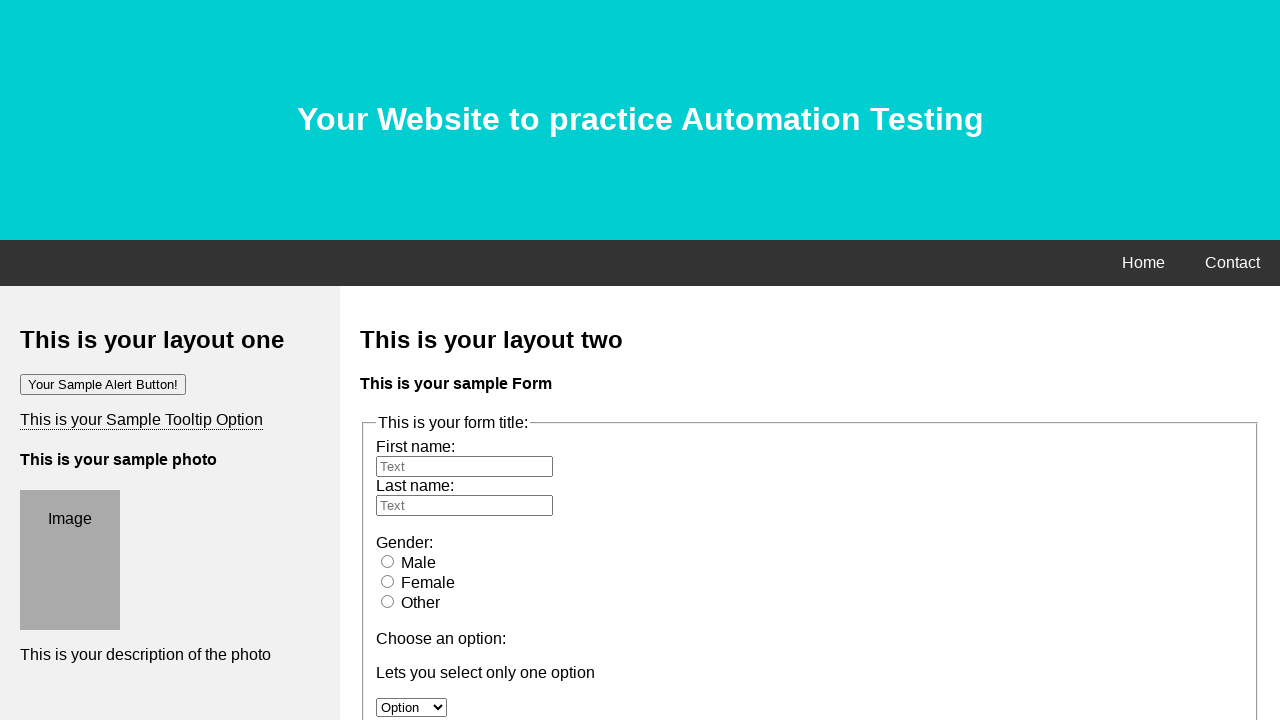

Navigated to https://rahulshettyacademy.com/AutomationPractice/
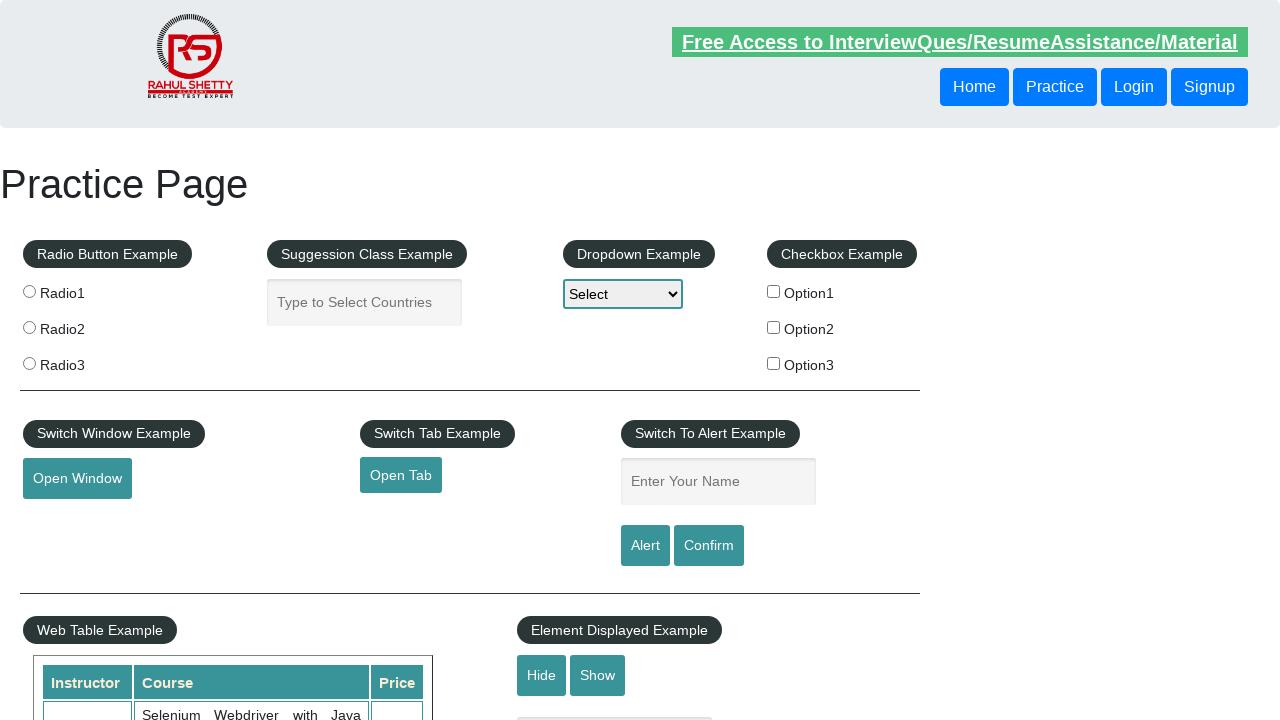

Navigated back to previous page
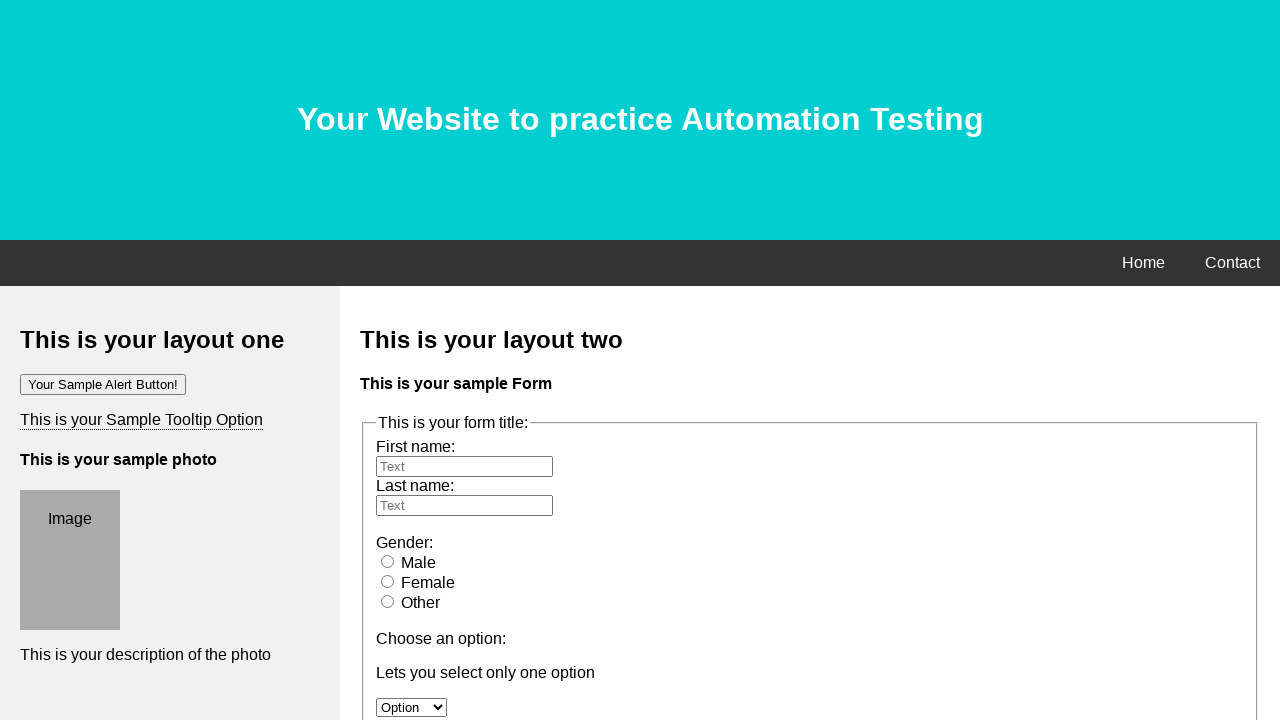

Navigated forward to next page
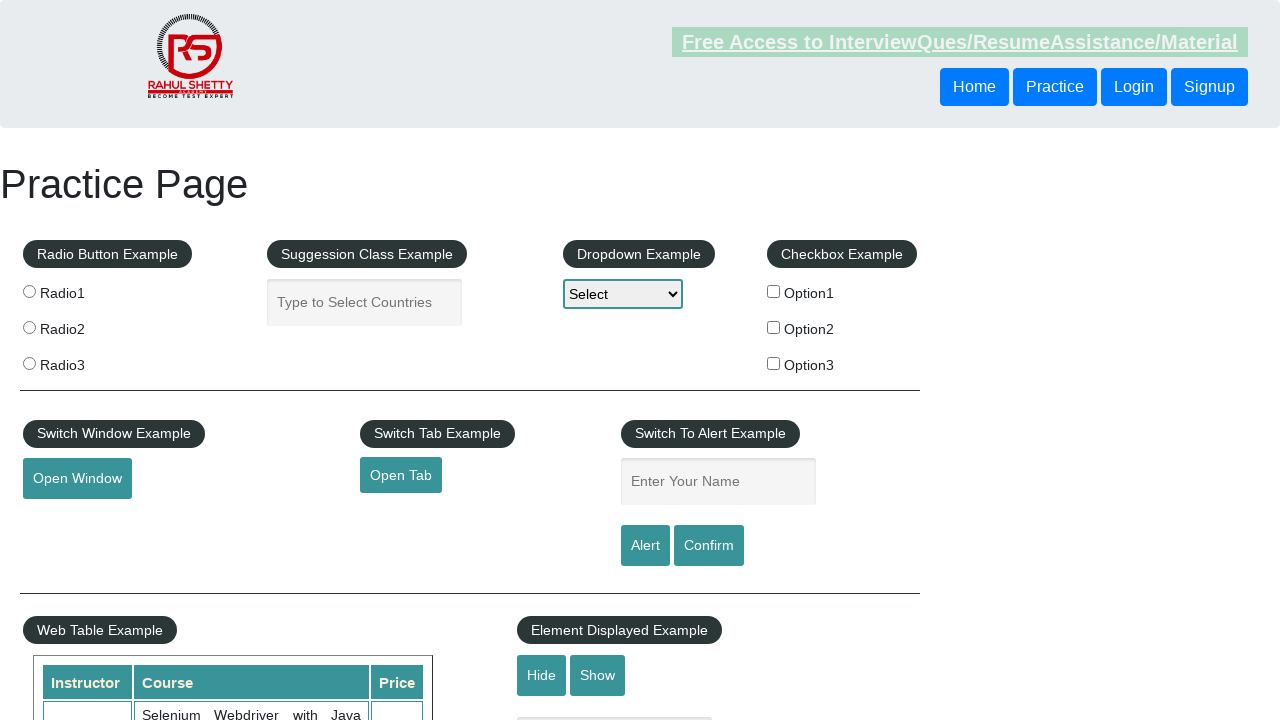

Refreshed the current page
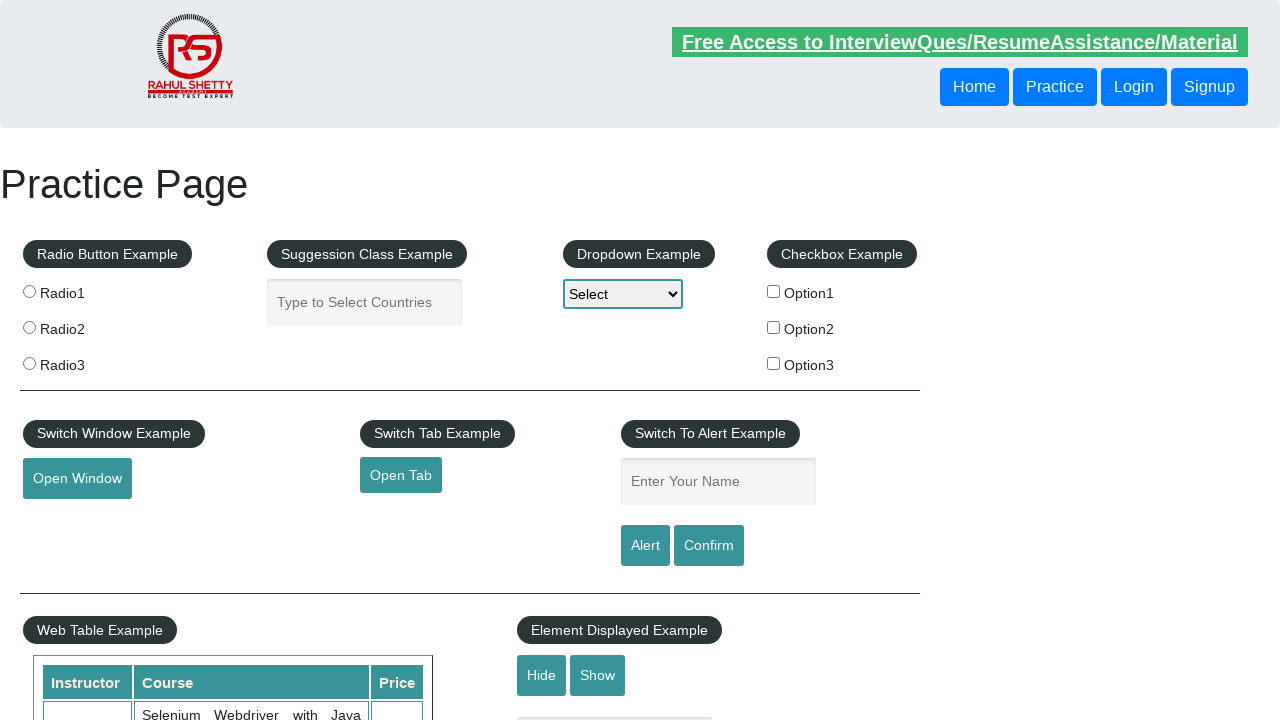

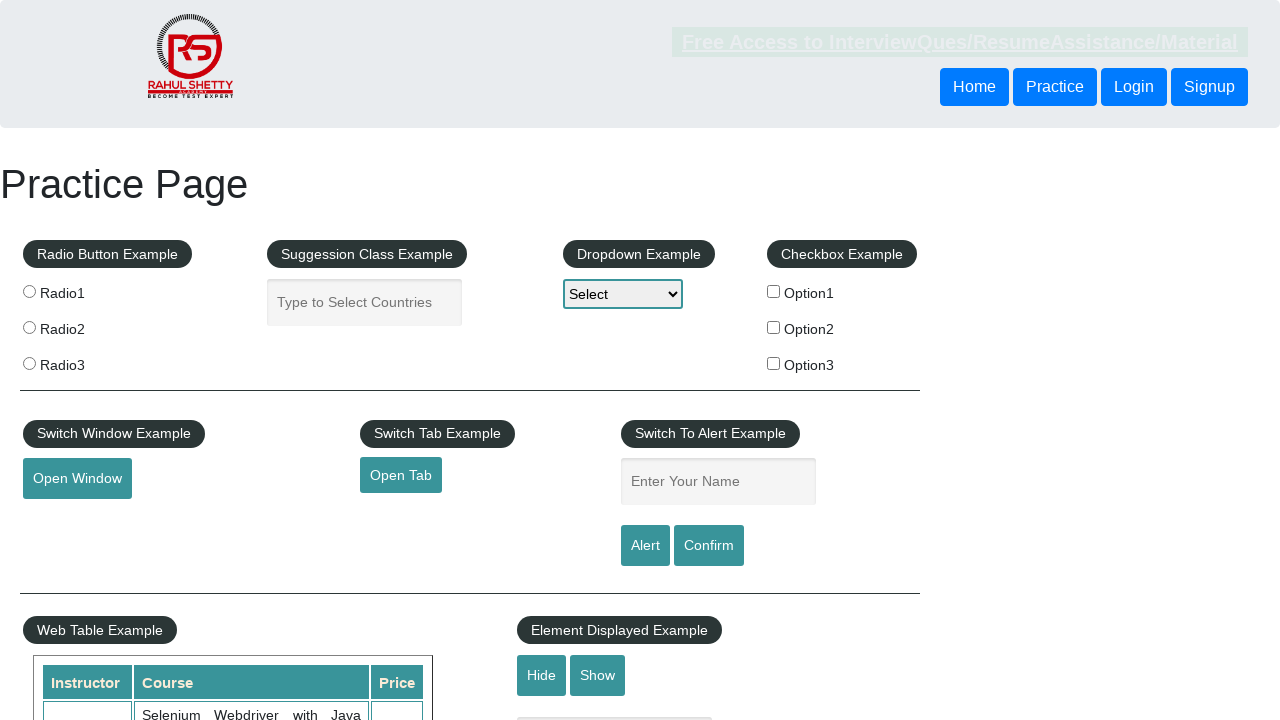